Tests selecting a state from a dropdown list on the OpenWeatherMap historical weather data page by clicking the state dropdown and selecting Texas.

Starting URL: https://home.openweathermap.org/zip_code_data/new

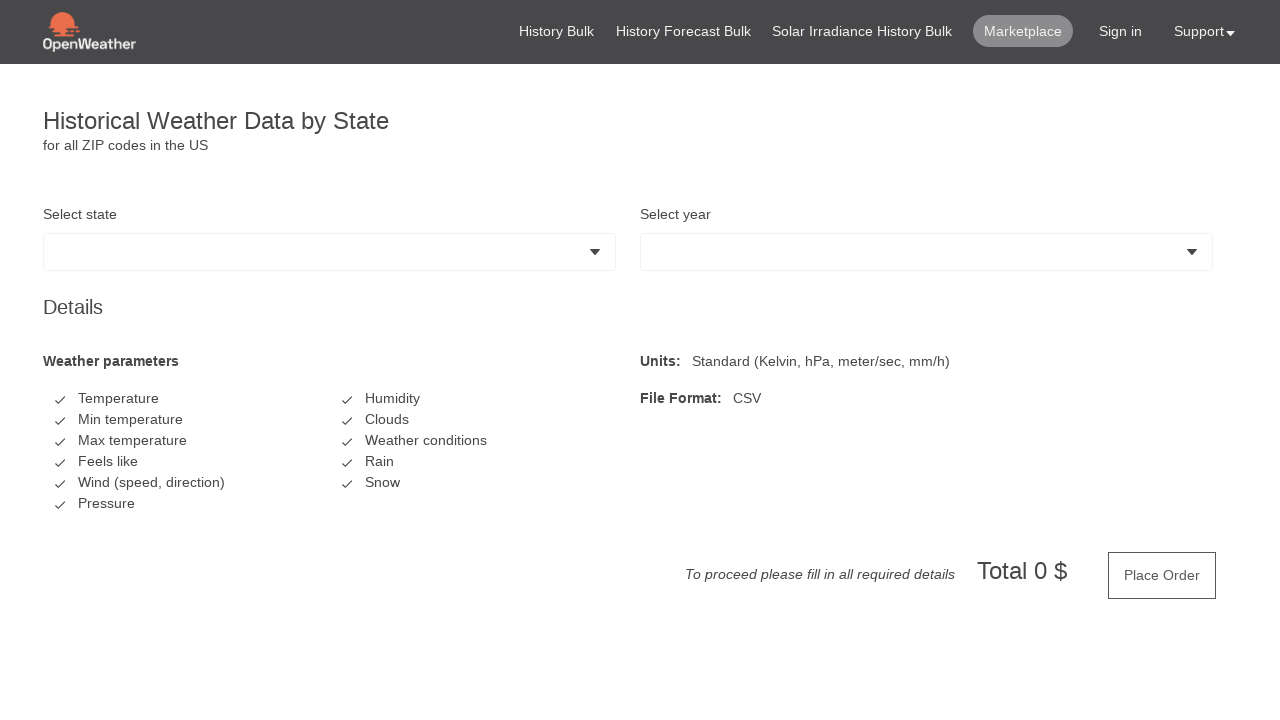

Clicked on the state dropdown field at (329, 252) on #__BVID__10 .form-control.dropdown-selector
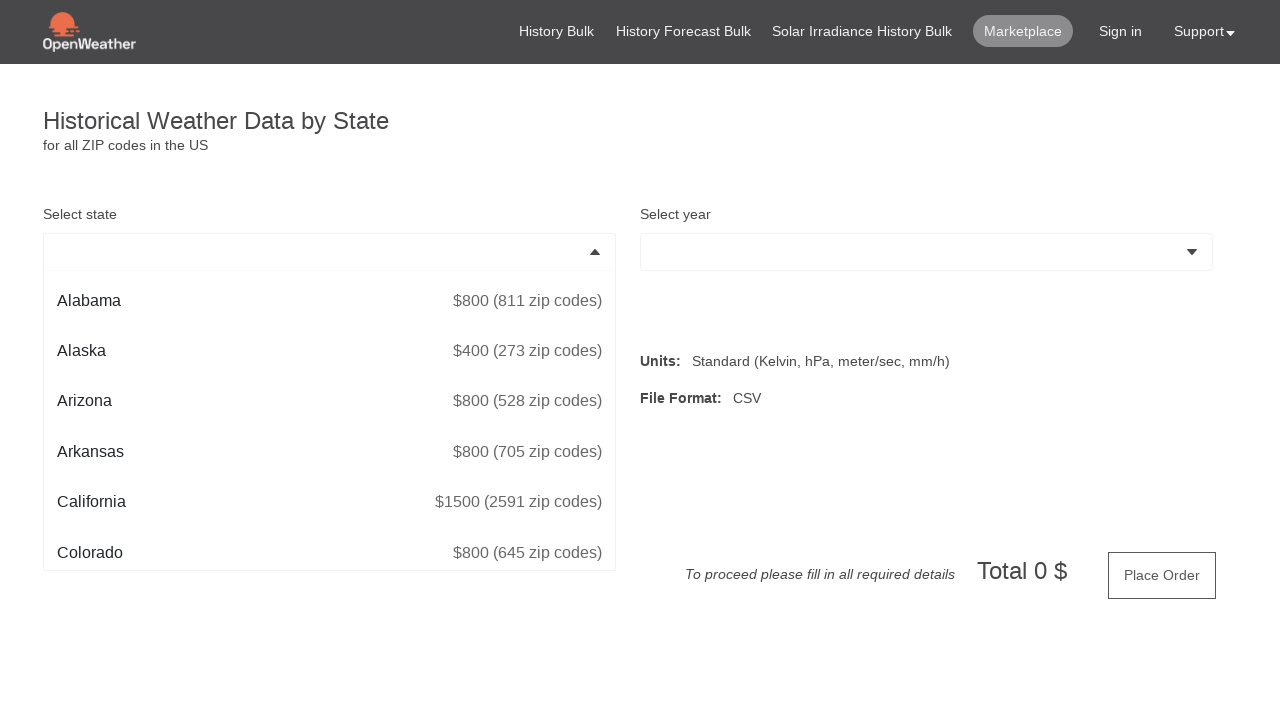

Waited for Texas option to become visible in the dropdown
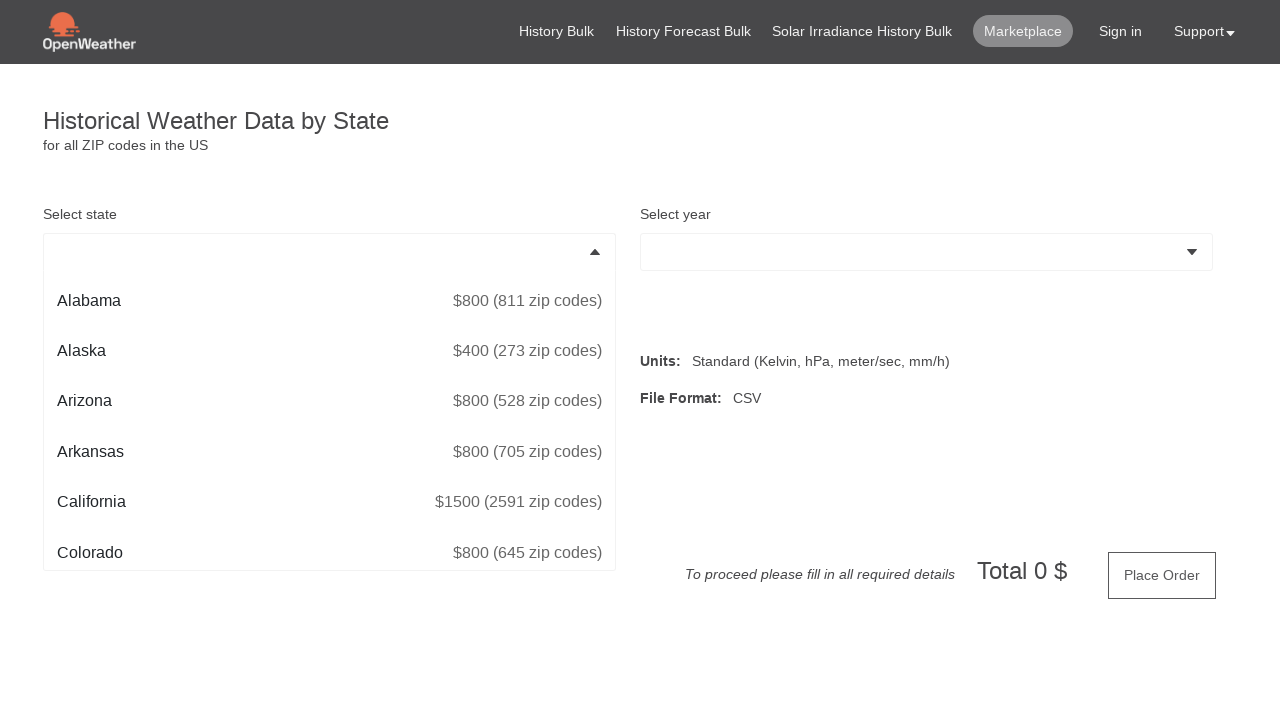

Clicked on Texas option to select it at (78, 421) on xpath=//span[text()='Texas']
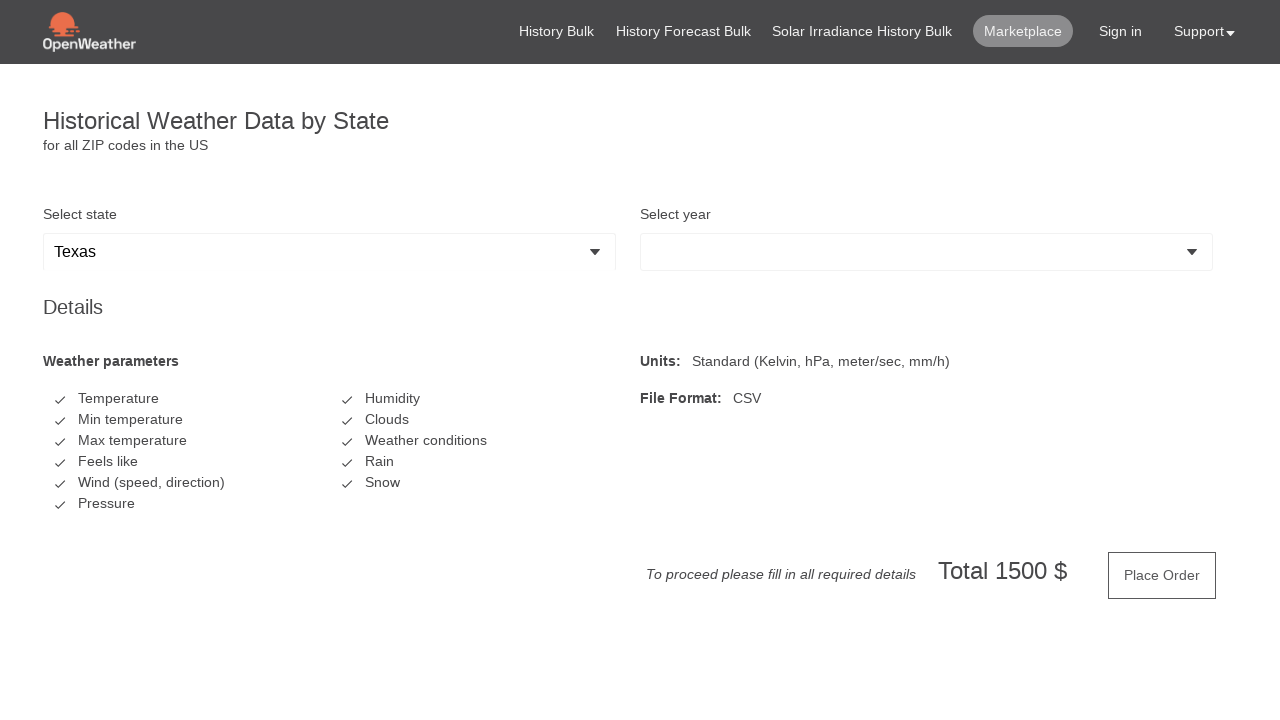

Verified that Texas is selected in the dropdown
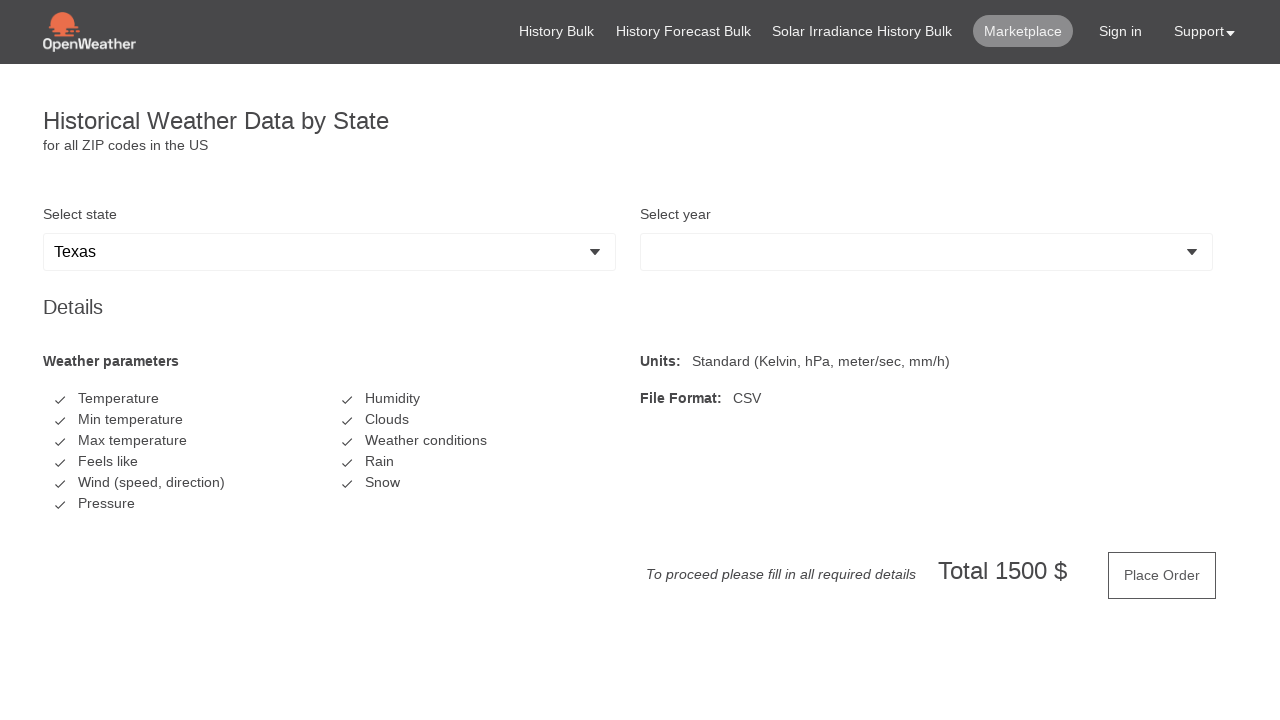

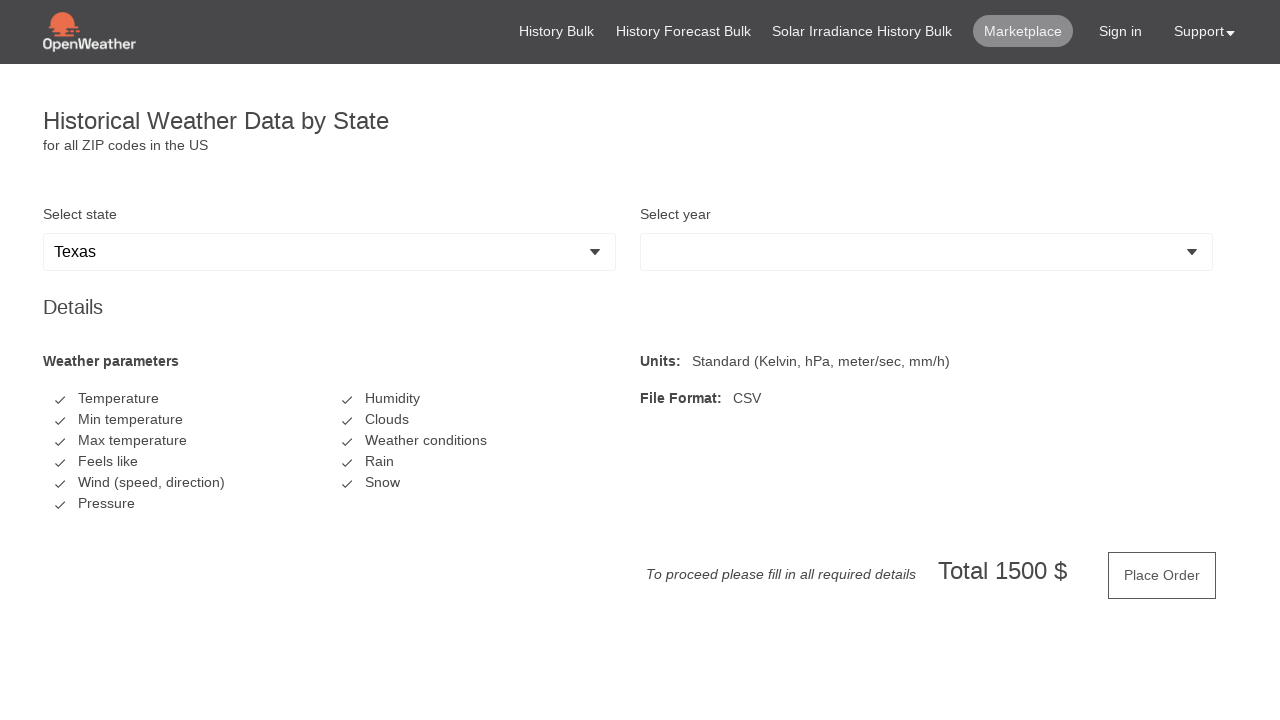